Tests that clicking the JS Confirm button and accepting the dialog shows "You clicked: Ok" message.

Starting URL: https://the-internet.herokuapp.com/javascript_alerts

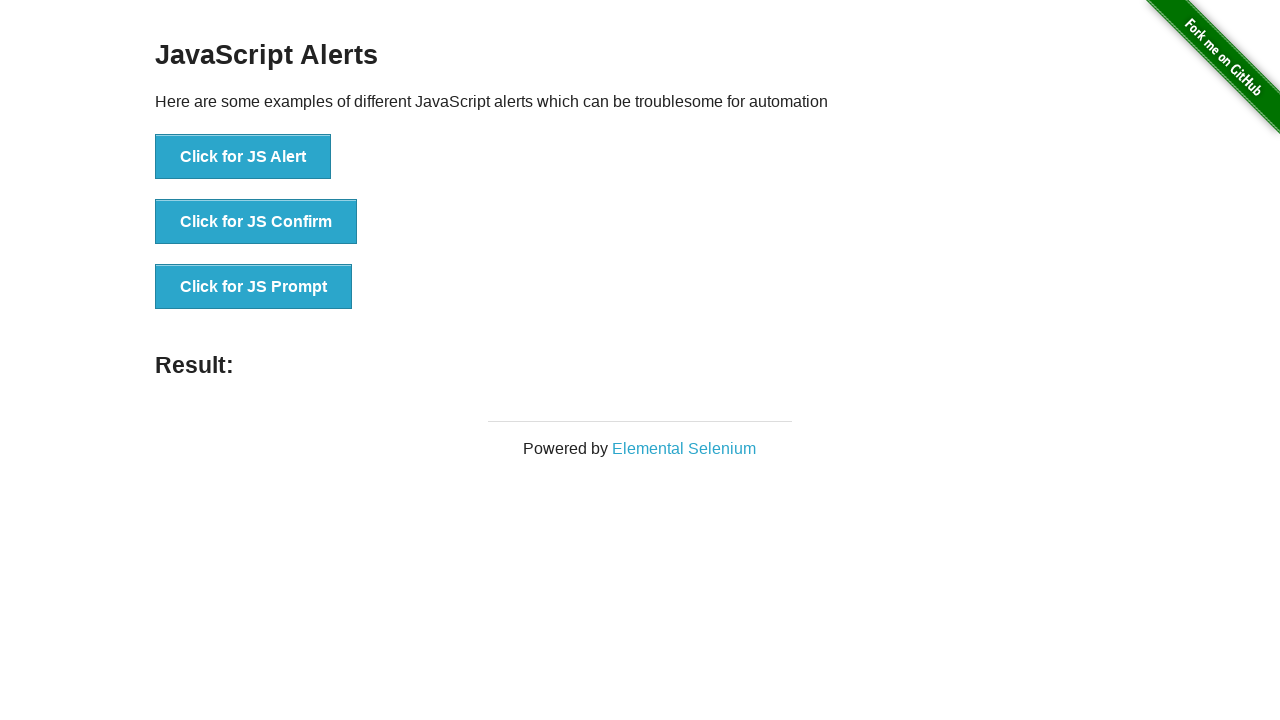

Set up dialog handler to accept the confirm dialog
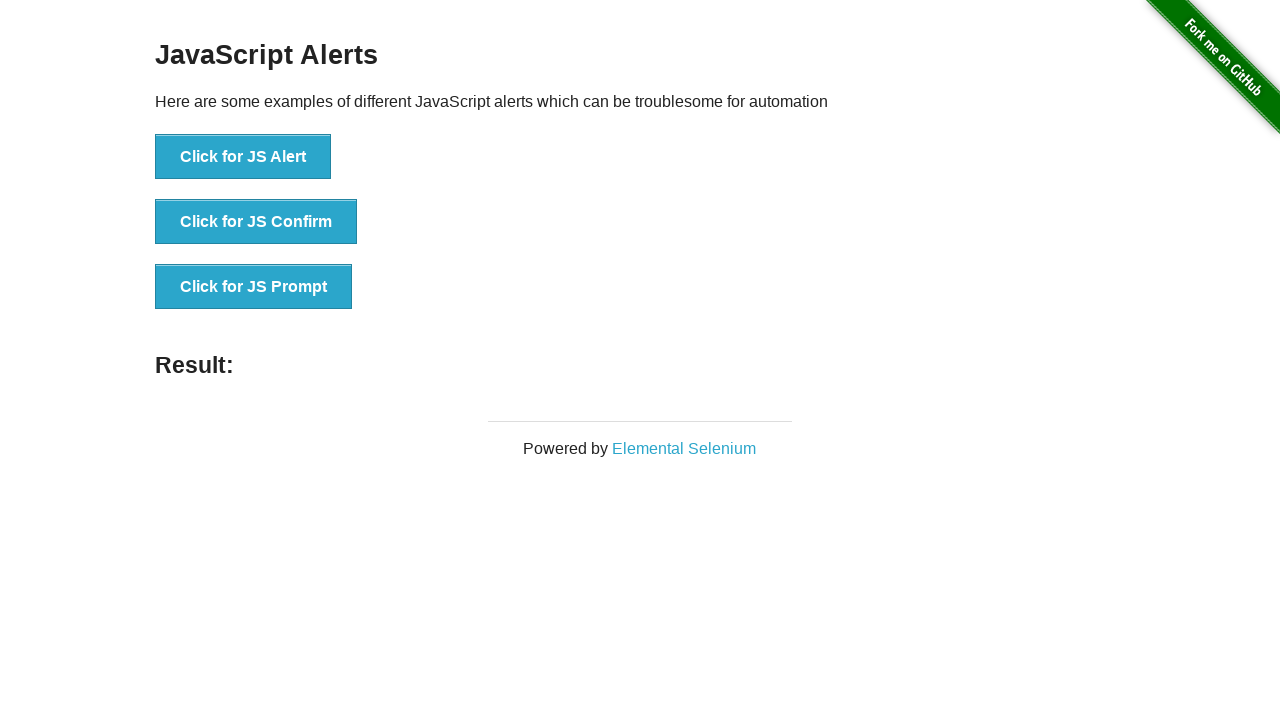

Clicked the JS Confirm button at (256, 222) on internal:role=button[name="Click for JS Confirm"i]
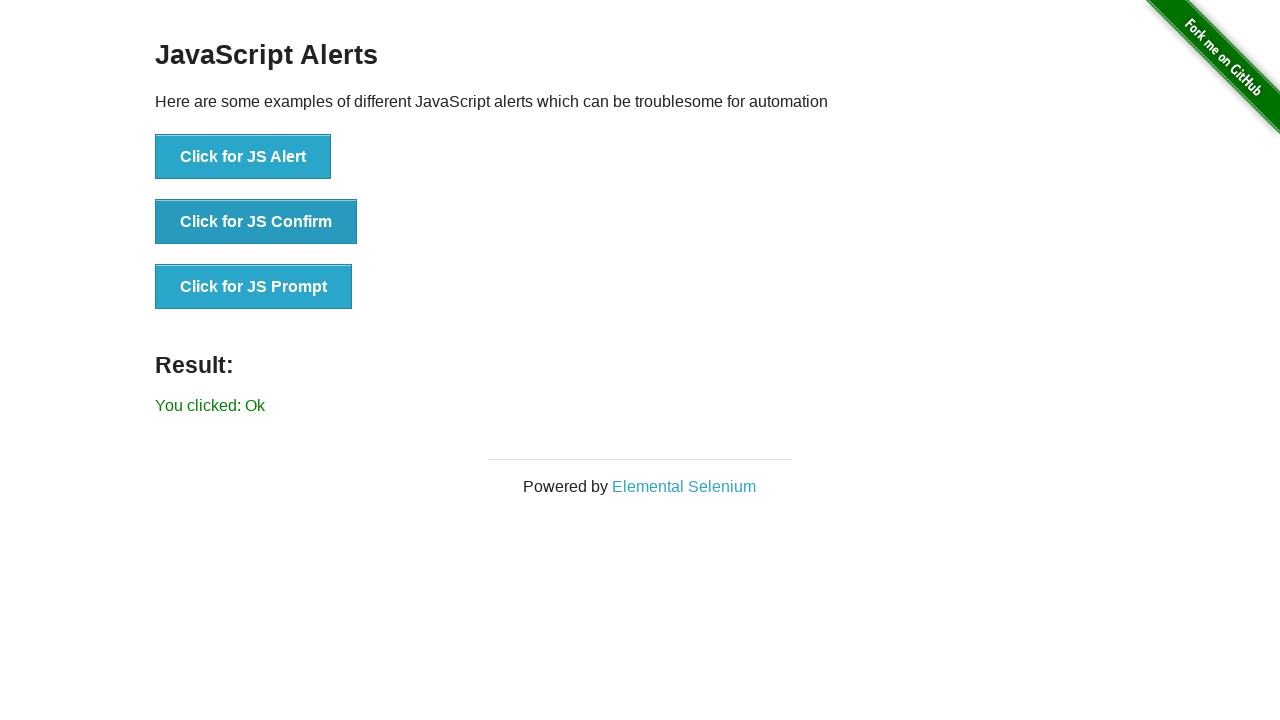

Confirmed that 'You clicked: Ok' message appears
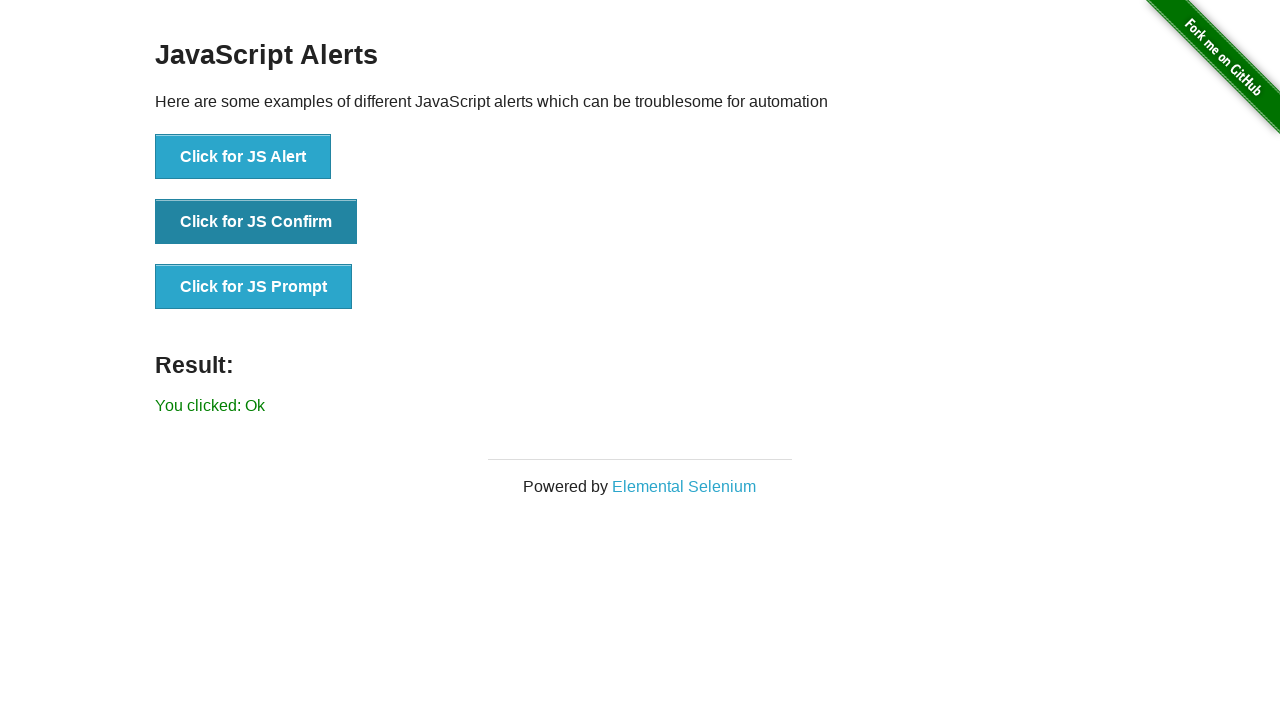

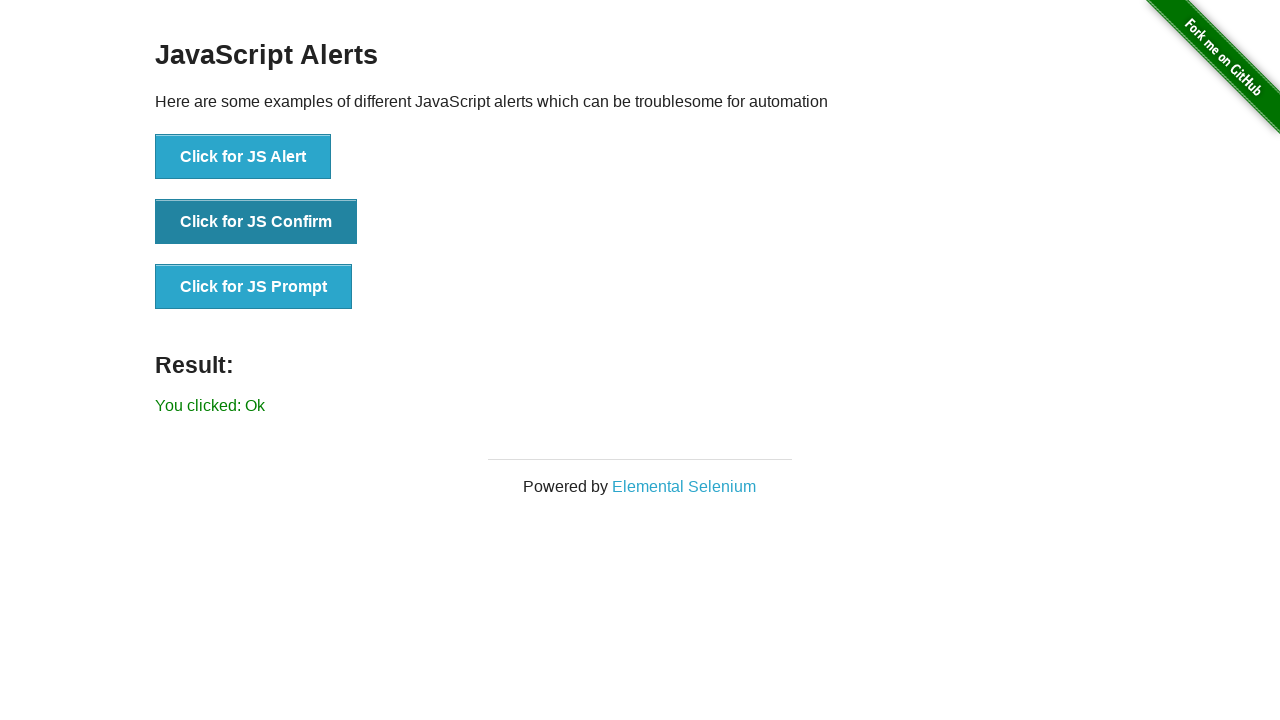